Tests that a form element is present and visible on the page

Starting URL: https://carros-crud.vercel.app/

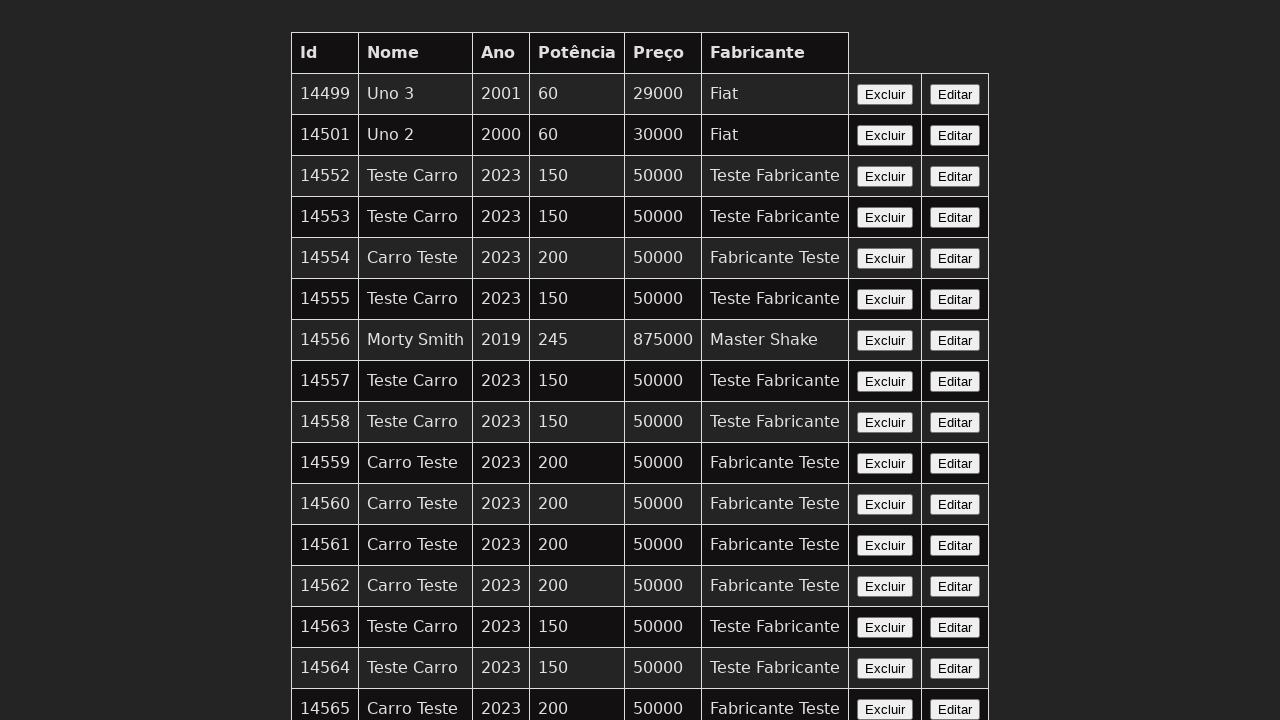

Navigated to https://carros-crud.vercel.app/
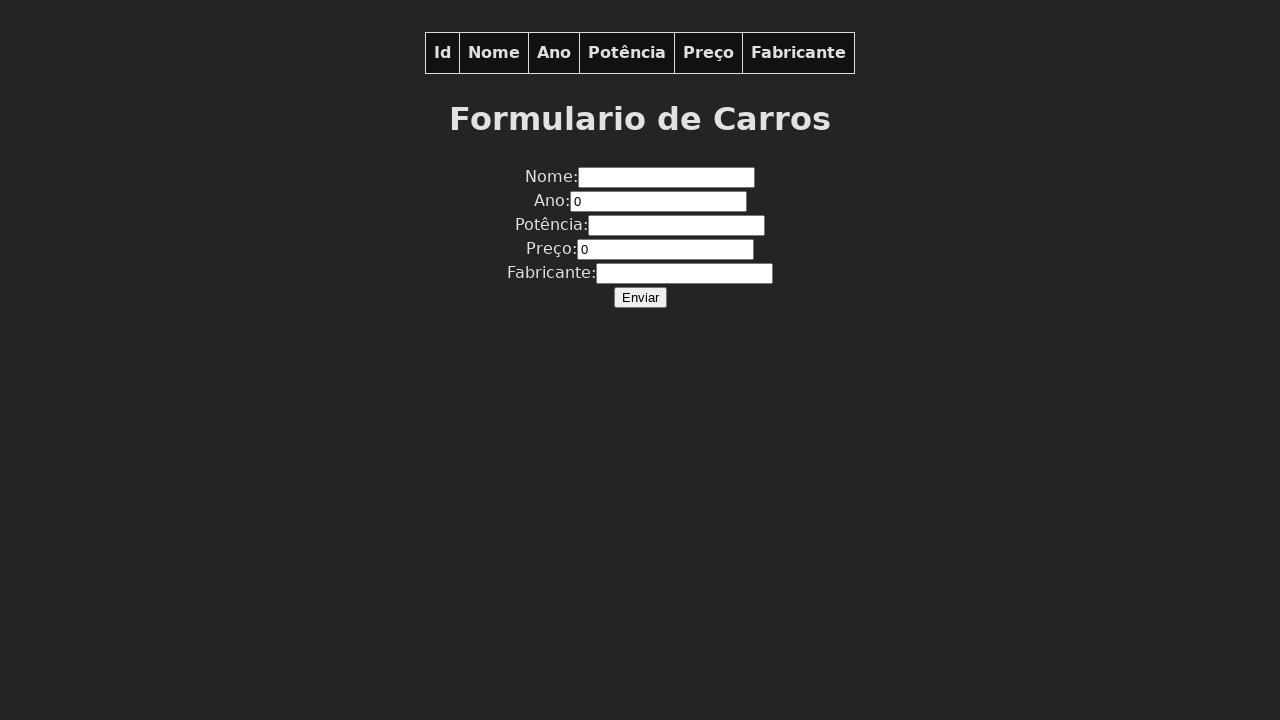

Located form element on the page
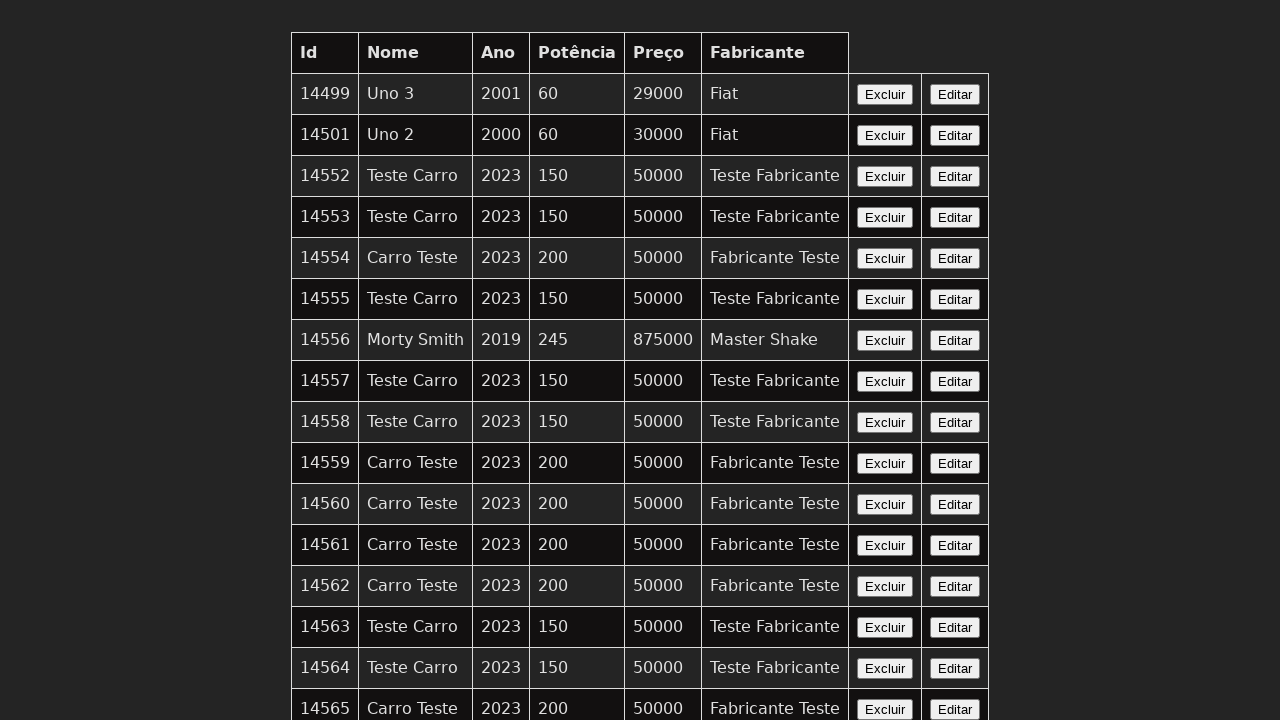

Asserted that form element is visible
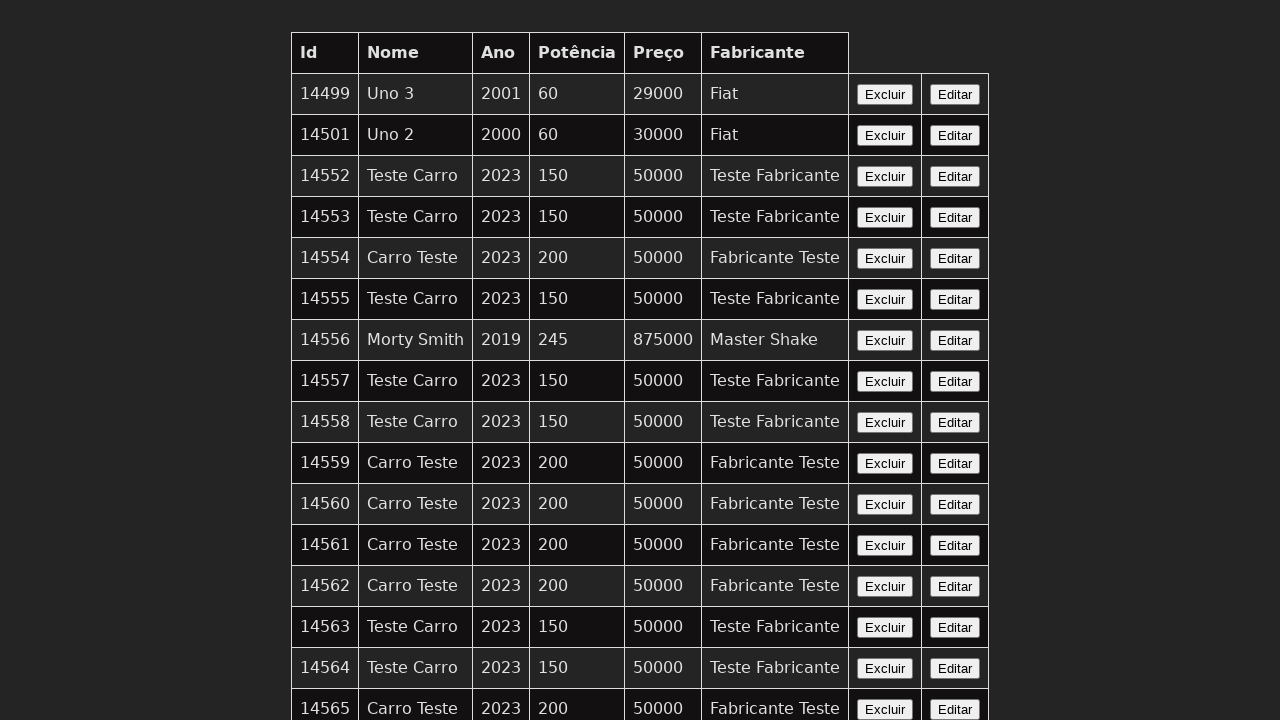

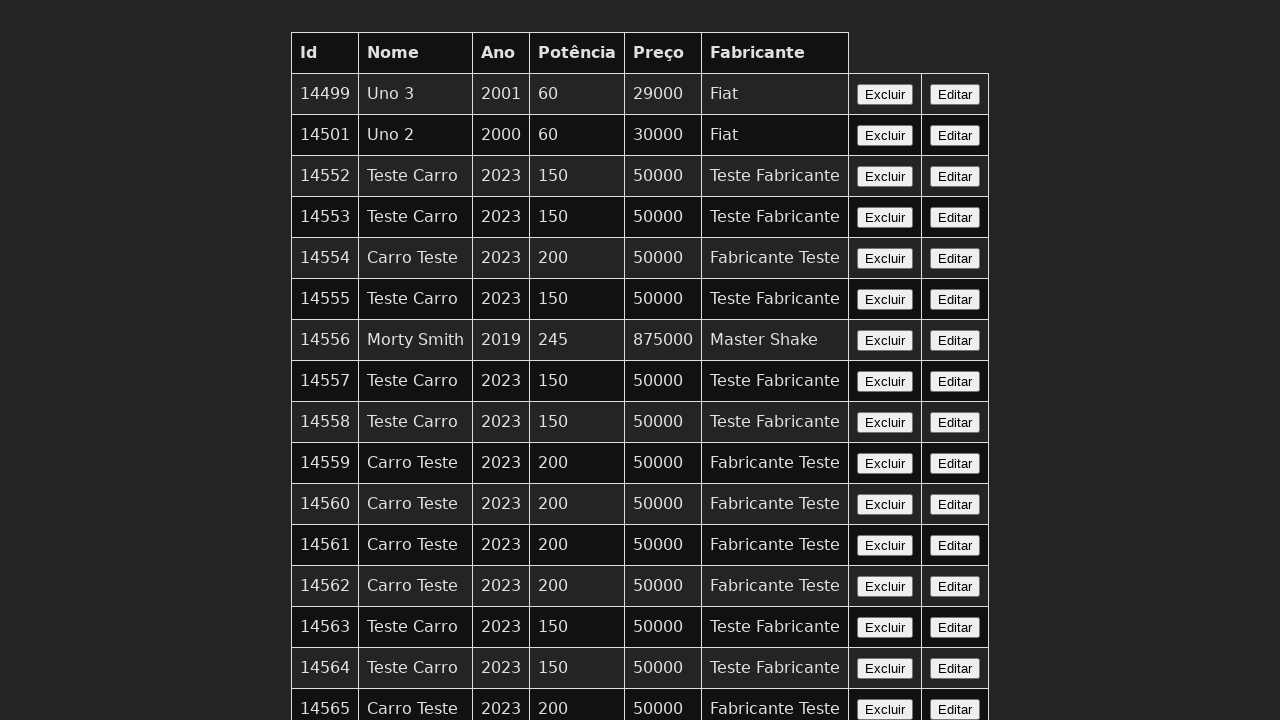